Tests dropdown functionality by iterating through all available options and selecting each one in sequence

Starting URL: https://www.hyrtutorials.com/p/html-dropdown-elements-practice.html

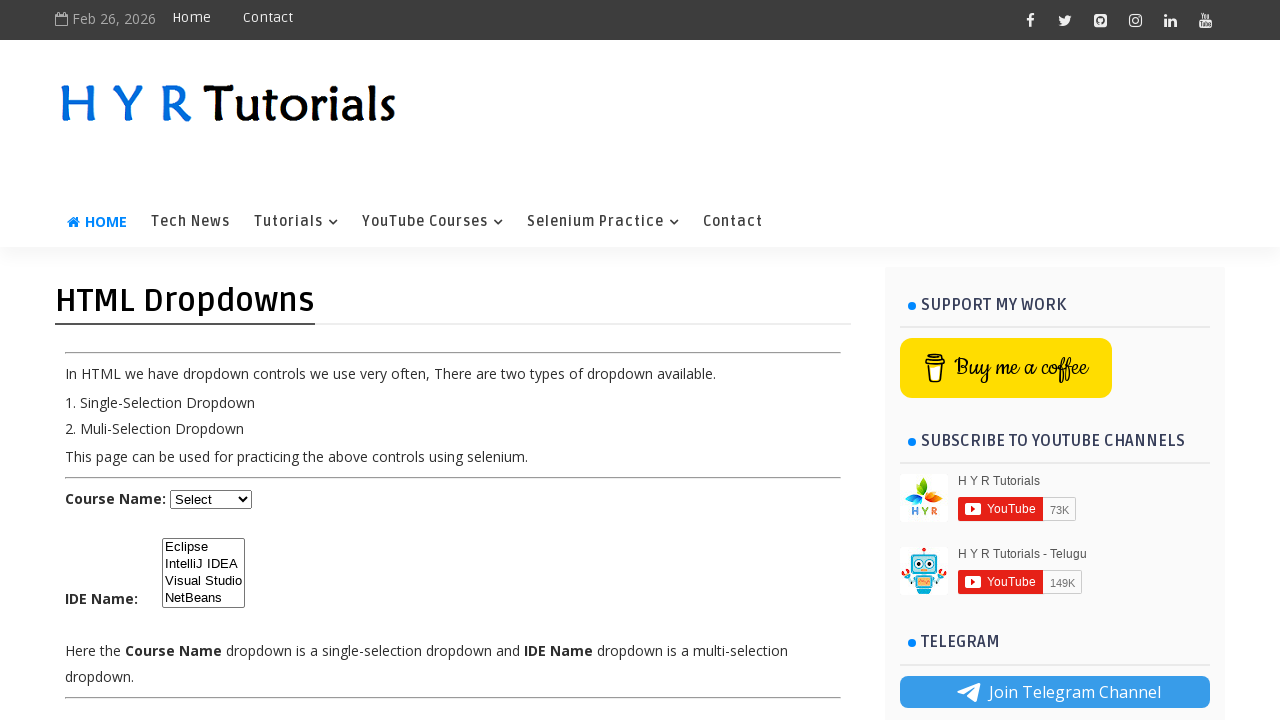

Waited for dropdown element with id 'course' to be available
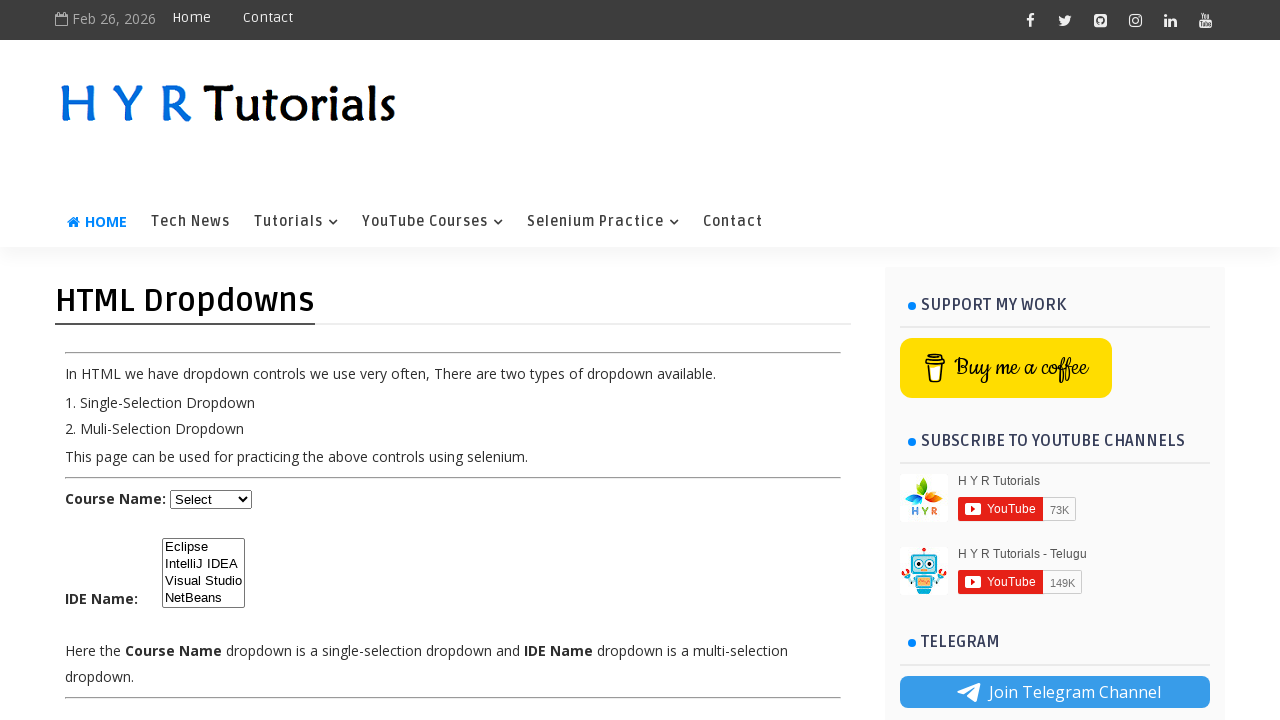

Located the dropdown element
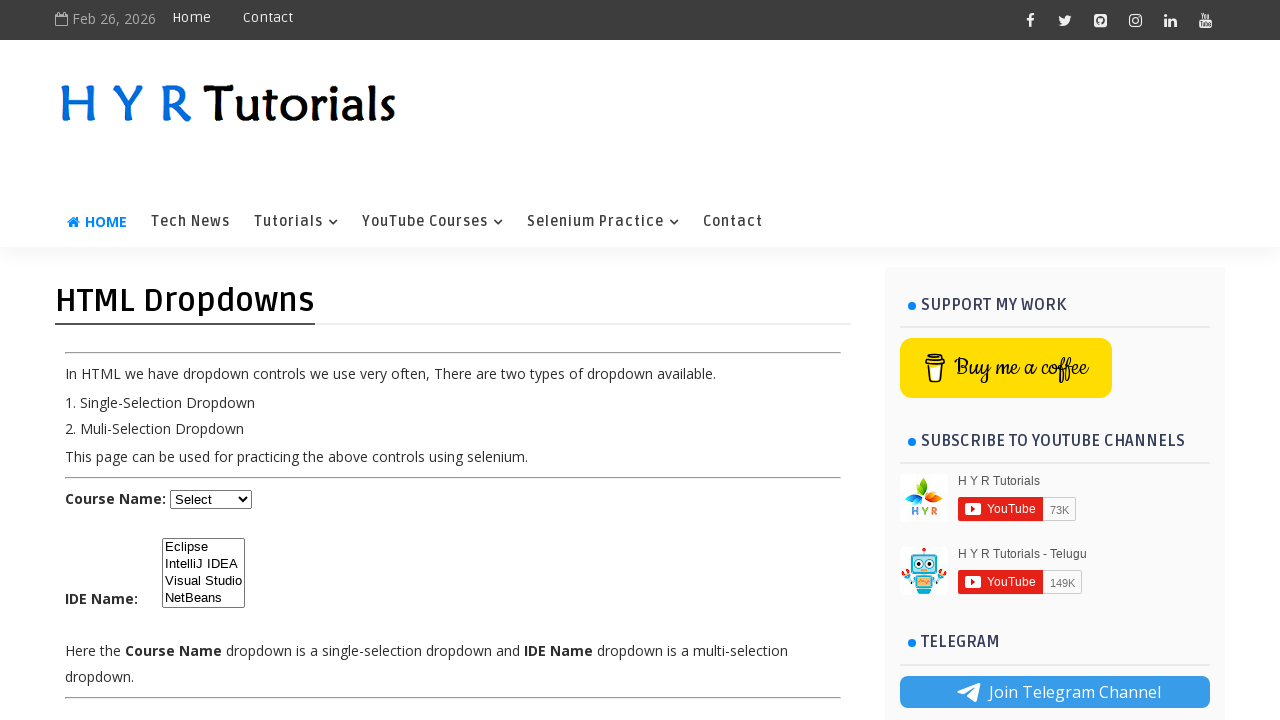

Retrieved all 5 options from the dropdown
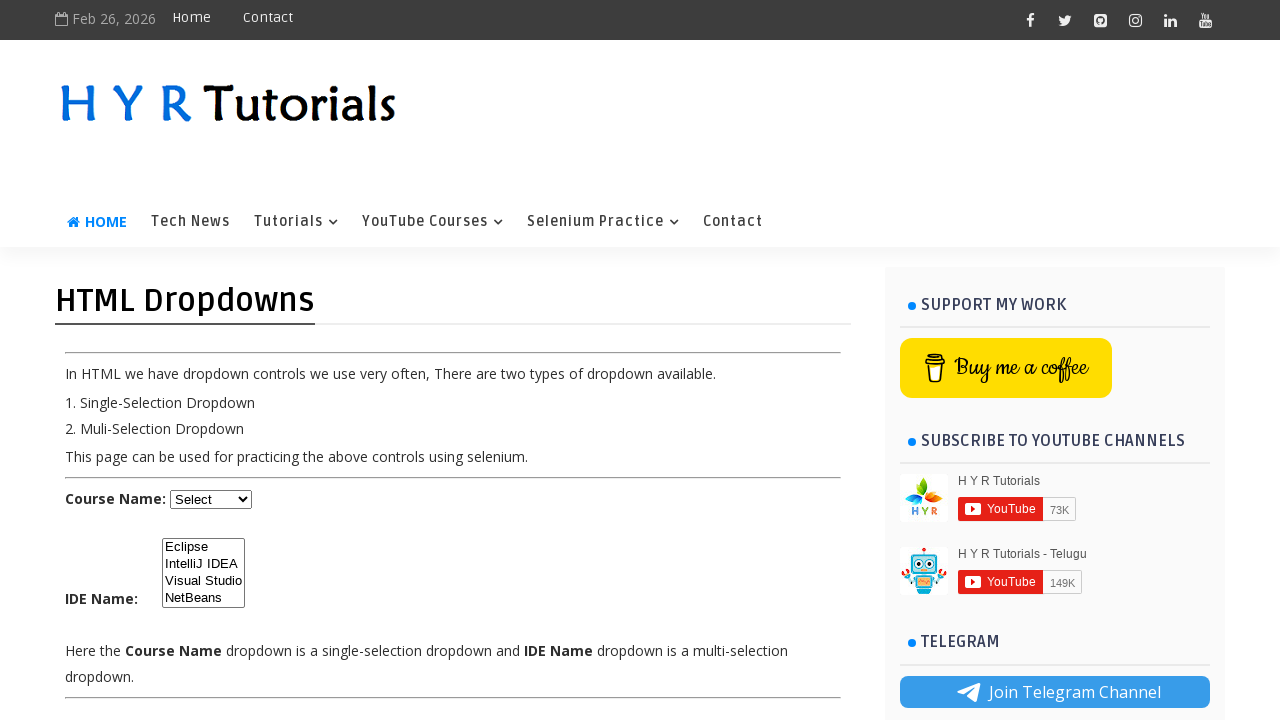

Selected dropdown option: 'Select' on #course
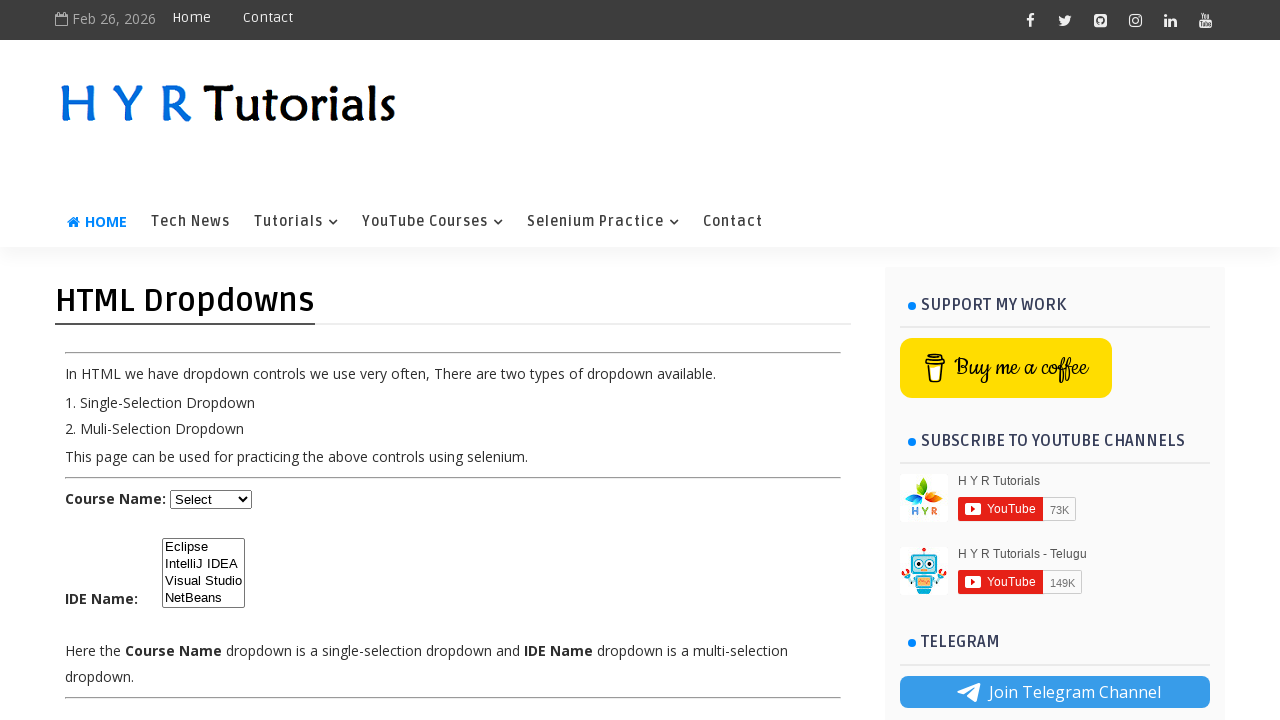

Waited 500ms after selecting 'Select'
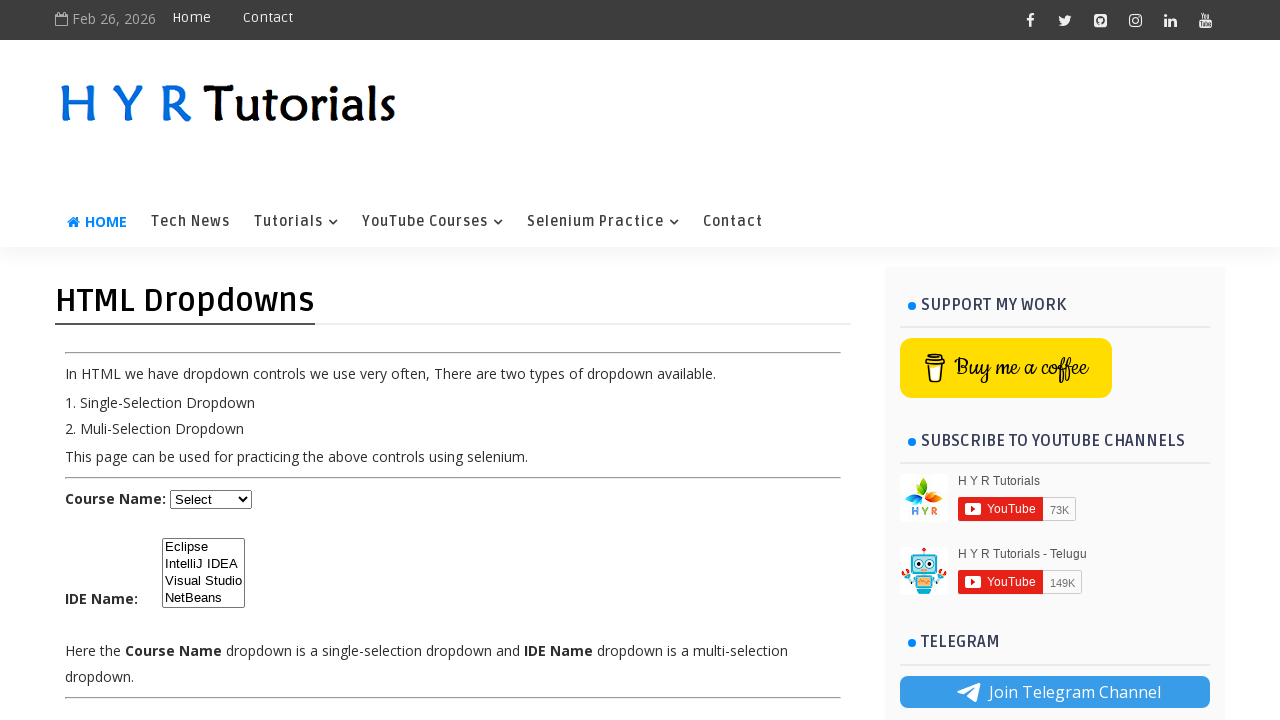

Selected dropdown option: 'Java' on #course
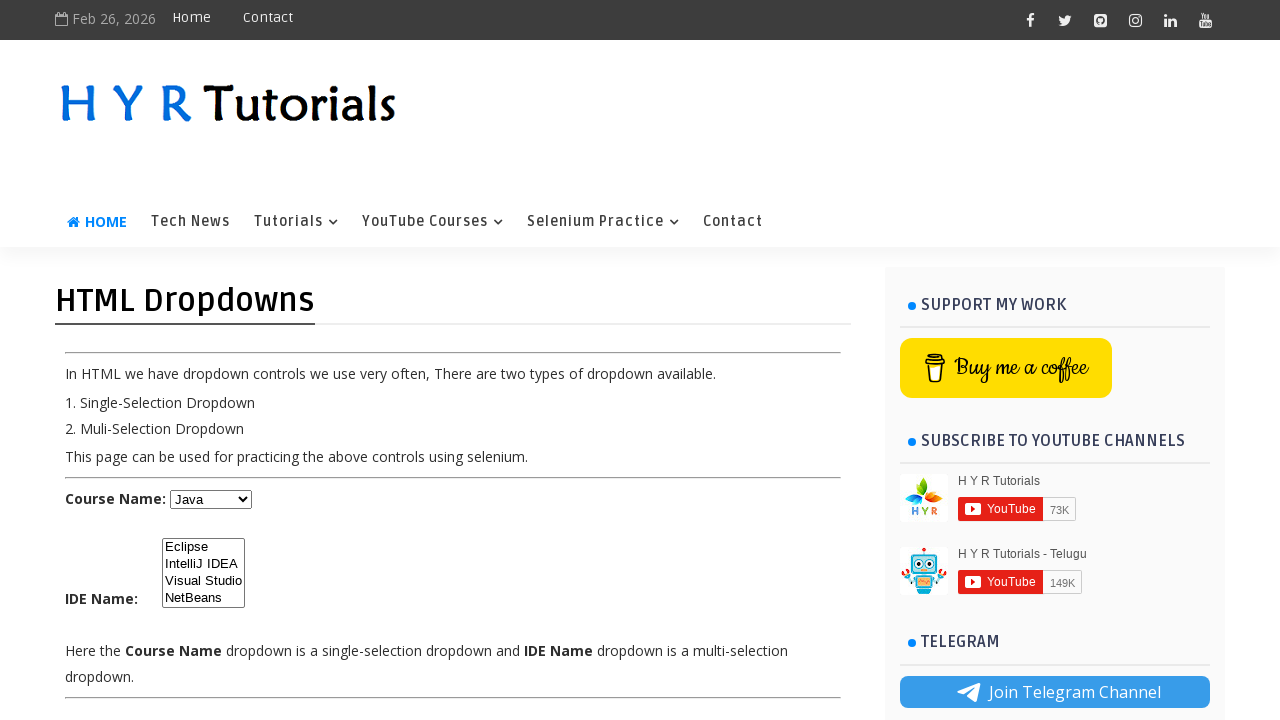

Waited 500ms after selecting 'Java'
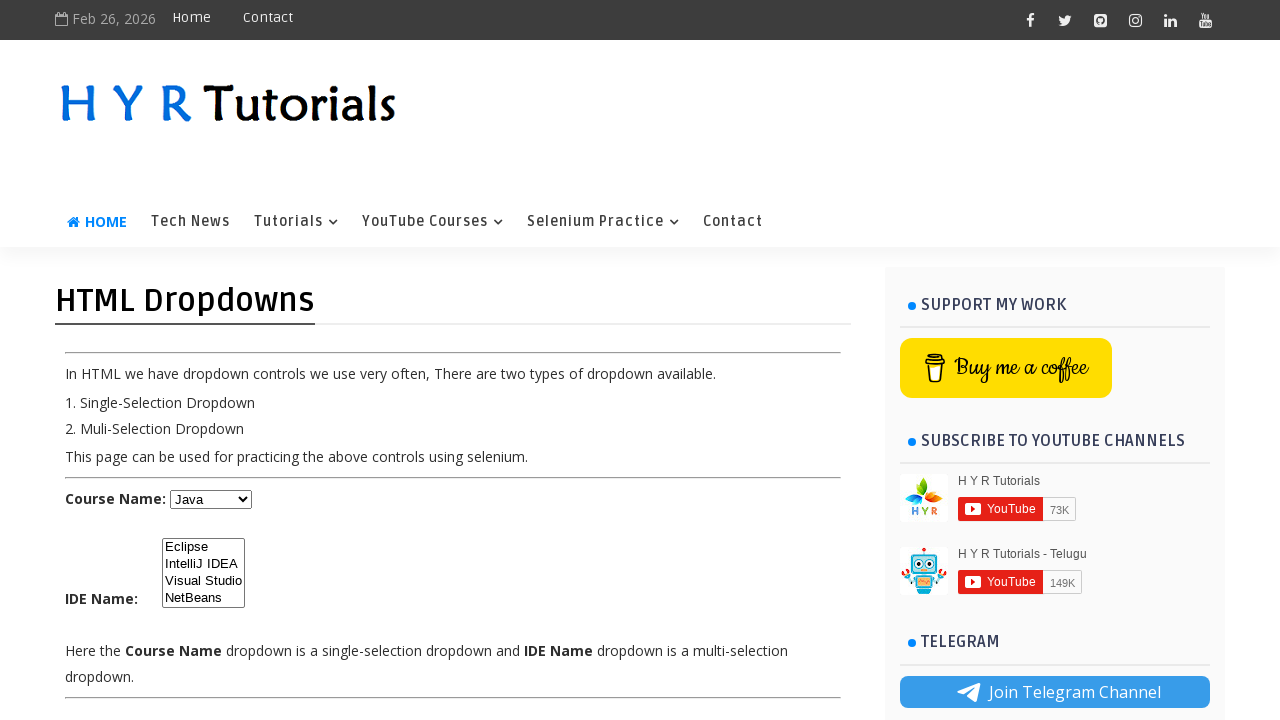

Selected dropdown option: 'Dot Net' on #course
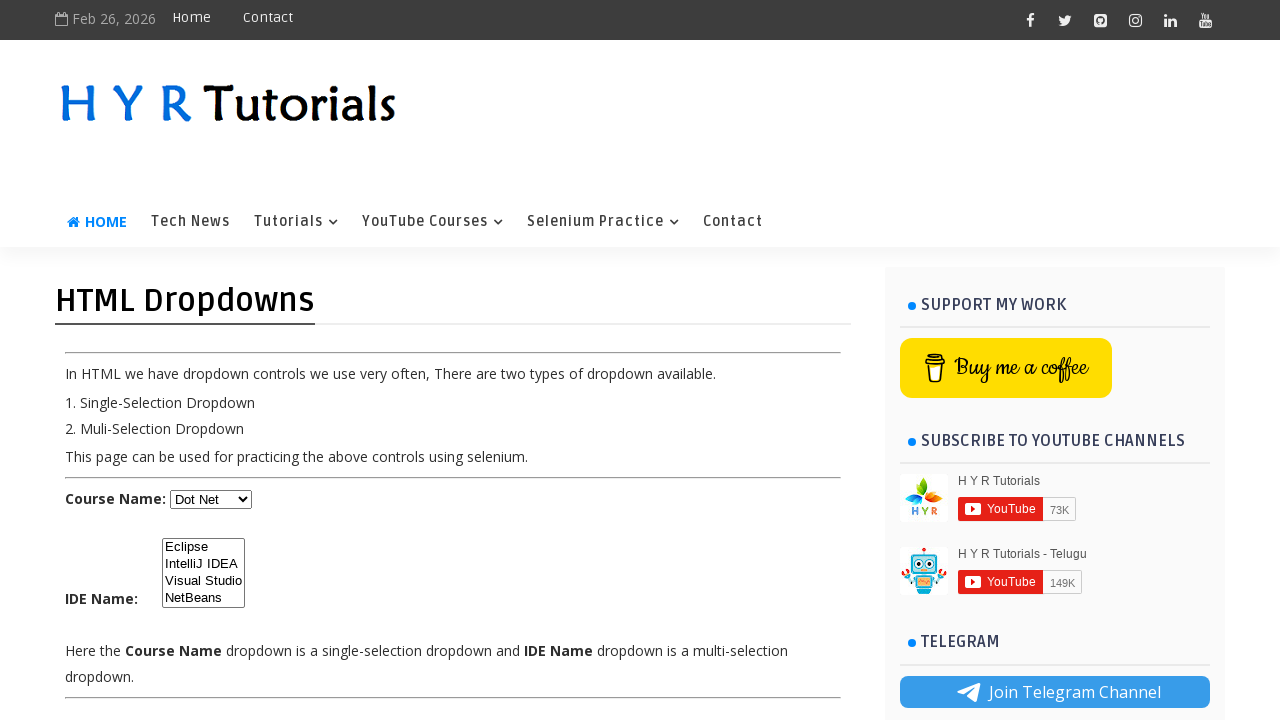

Waited 500ms after selecting 'Dot Net'
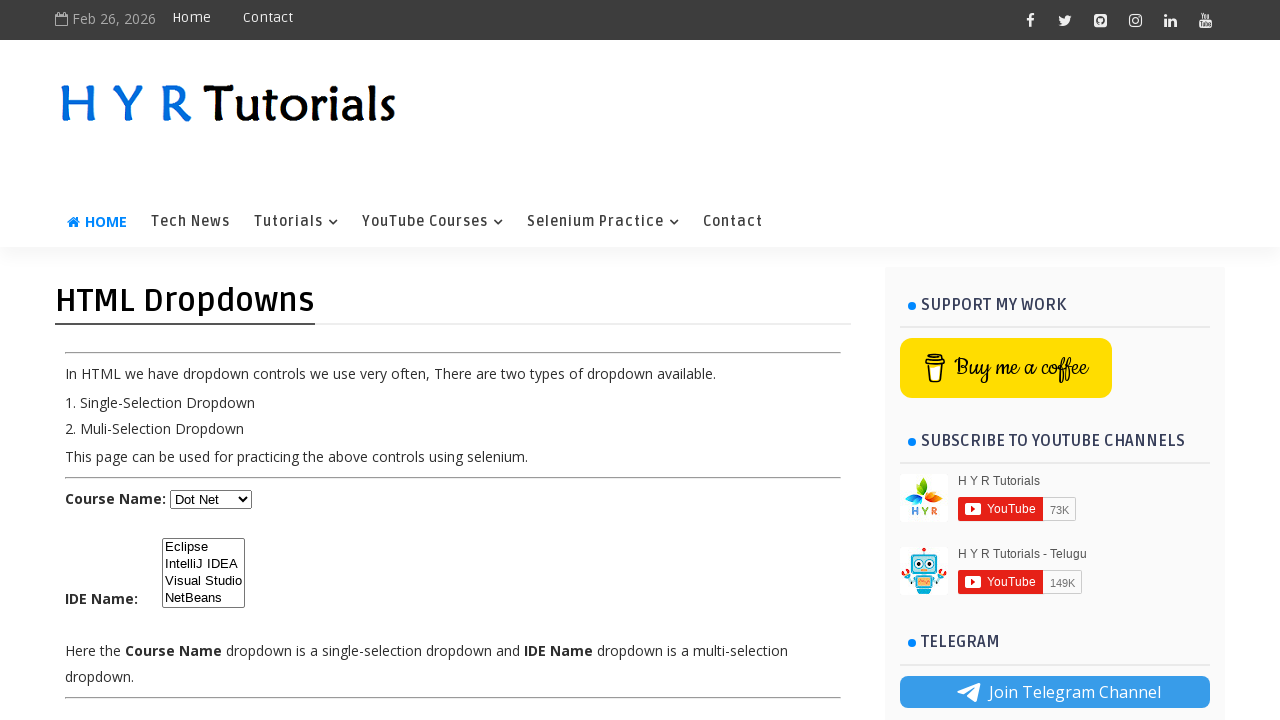

Selected dropdown option: 'Python' on #course
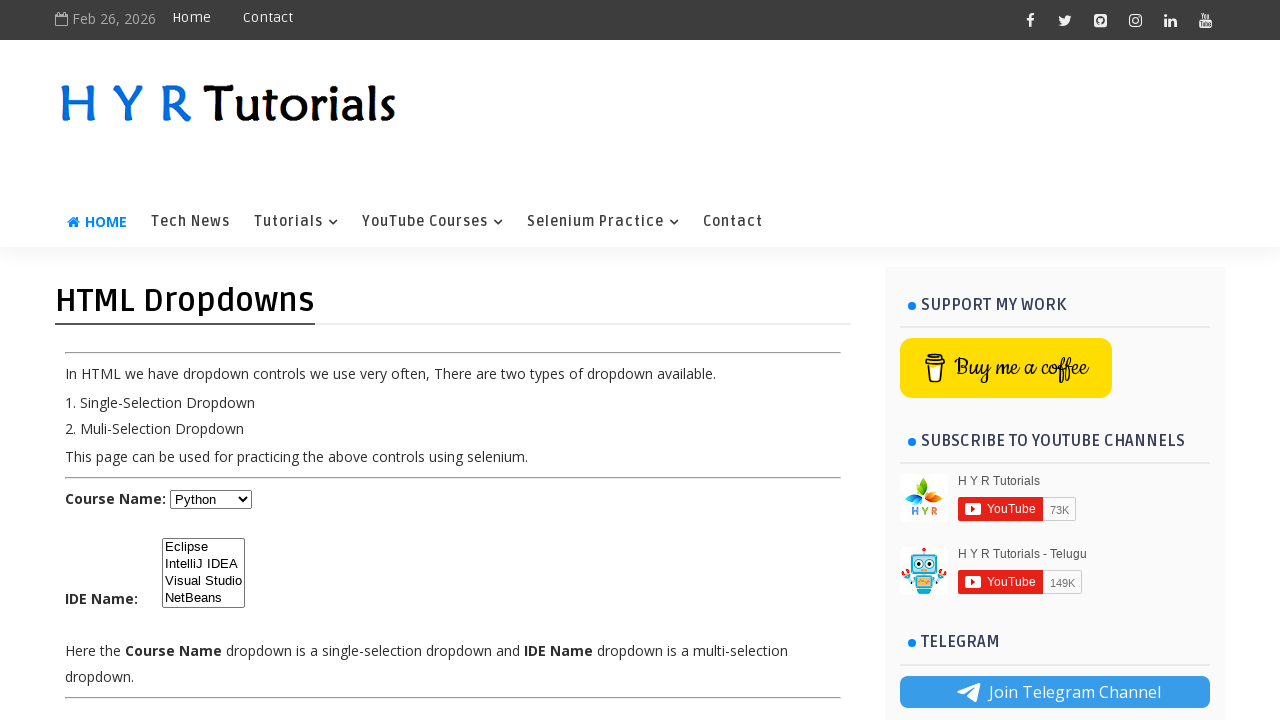

Waited 500ms after selecting 'Python'
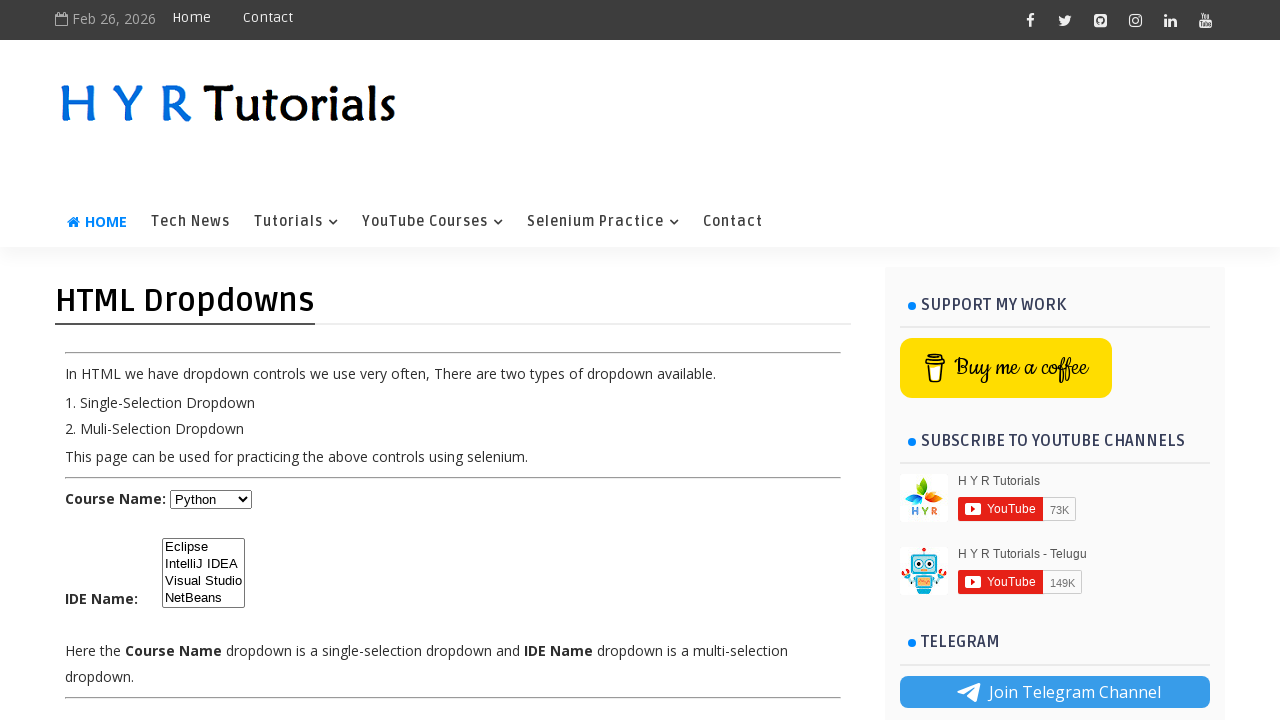

Selected dropdown option: 'Javascript' on #course
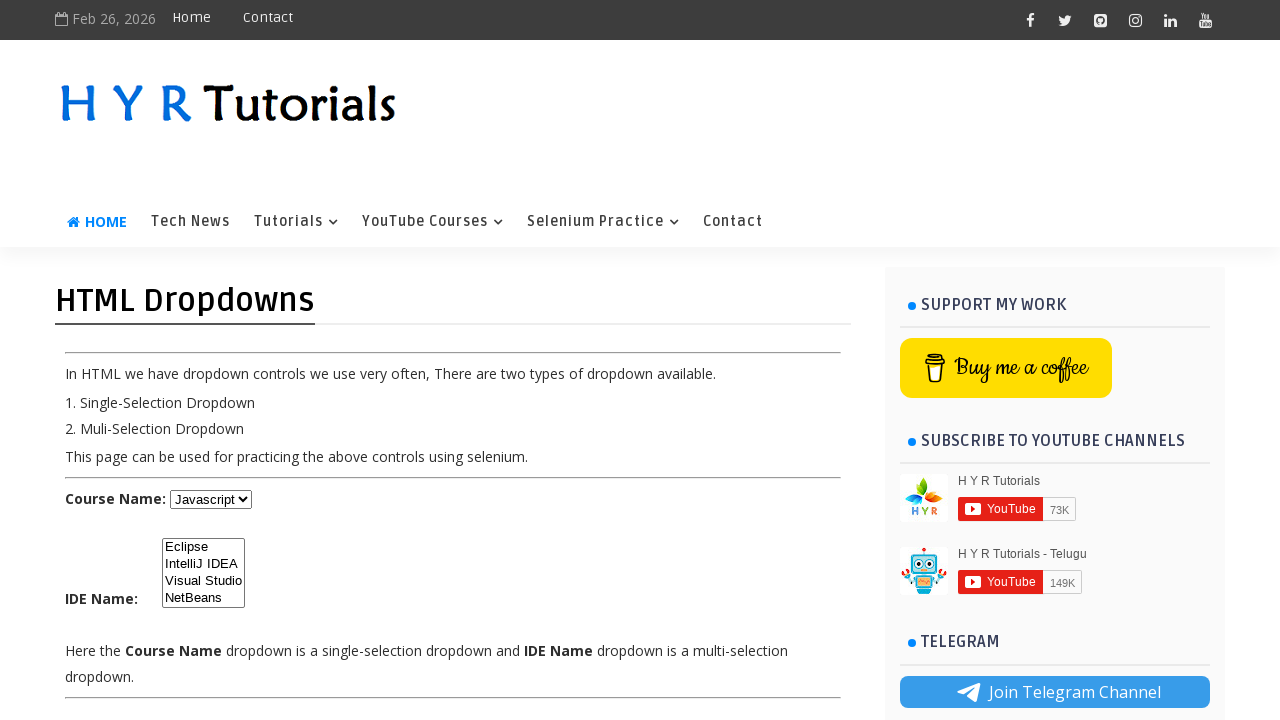

Waited 500ms after selecting 'Javascript'
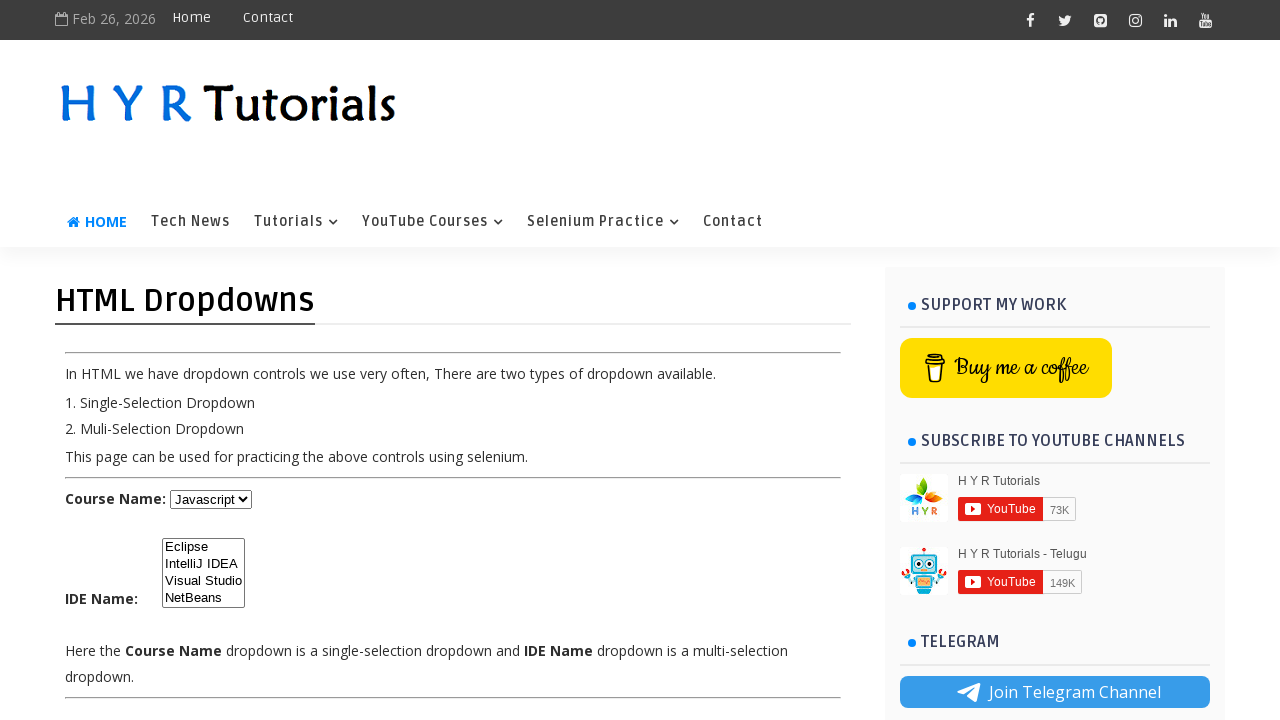

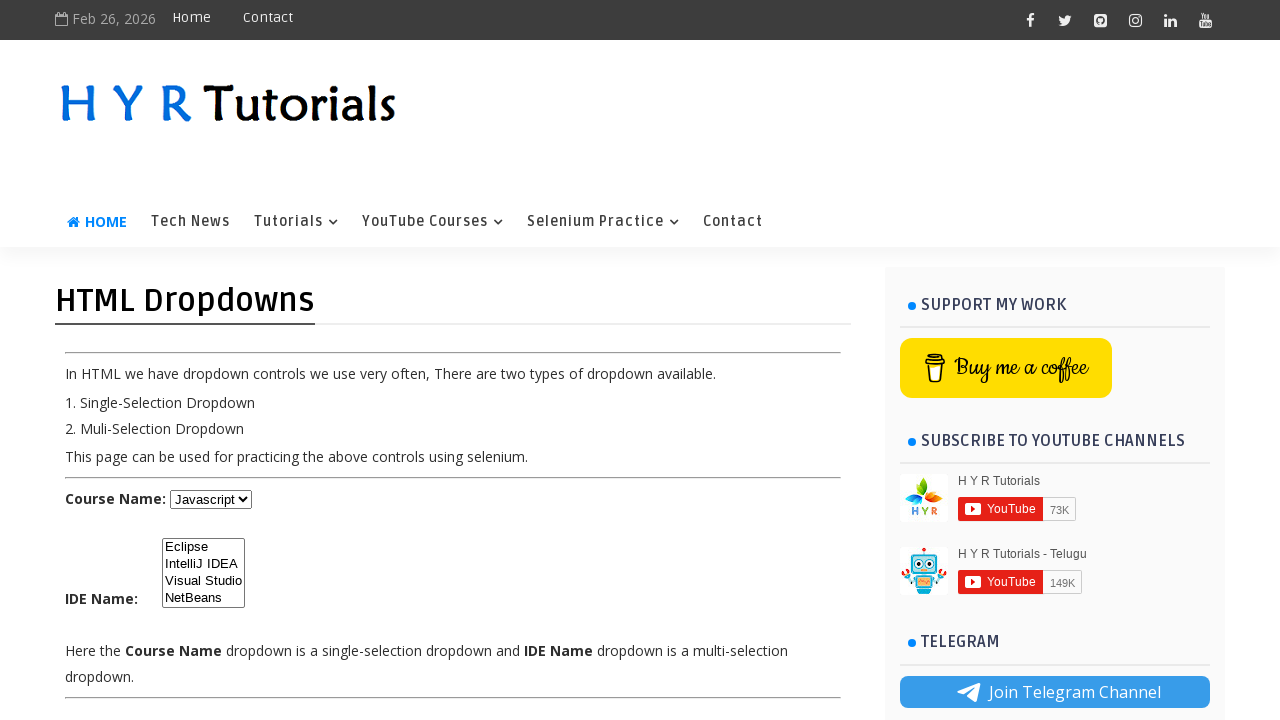